Tests JavaScript alert functionality by clicking a button that triggers an alert and then accepting the alert dialog

Starting URL: https://demoqa.com/alerts

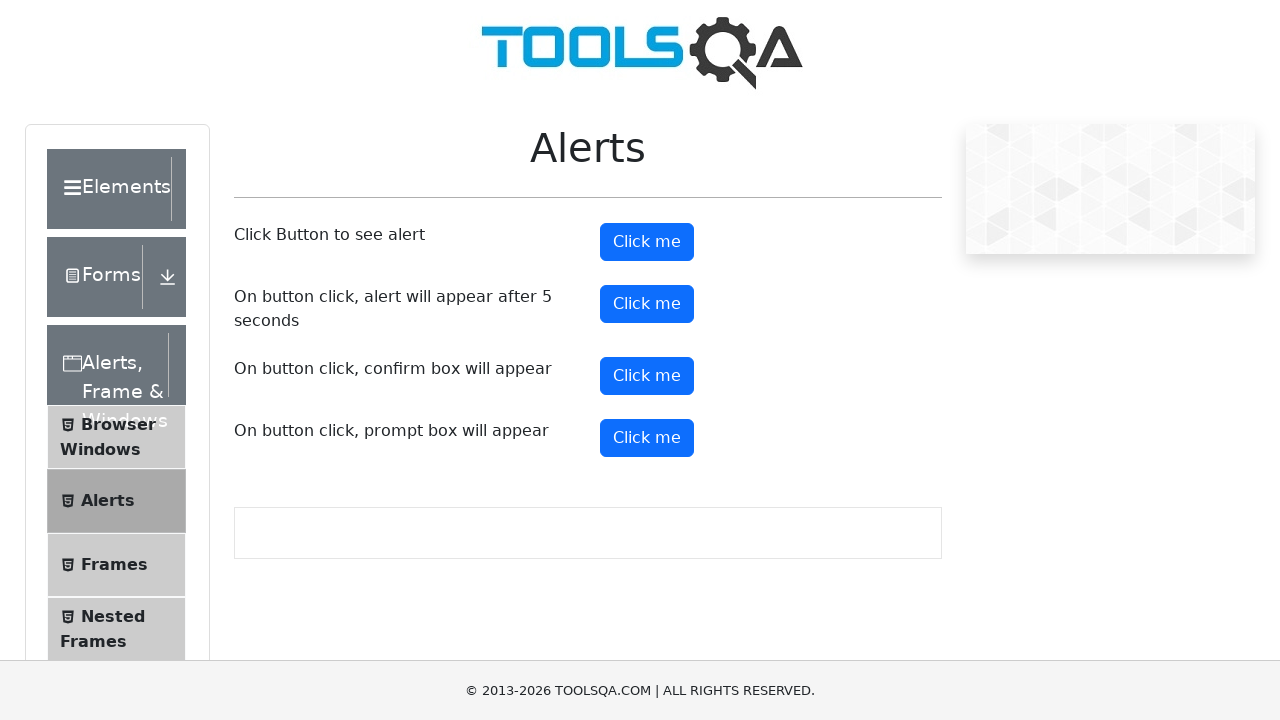

Clicked alert button to trigger JavaScript alert at (647, 242) on #alertButton
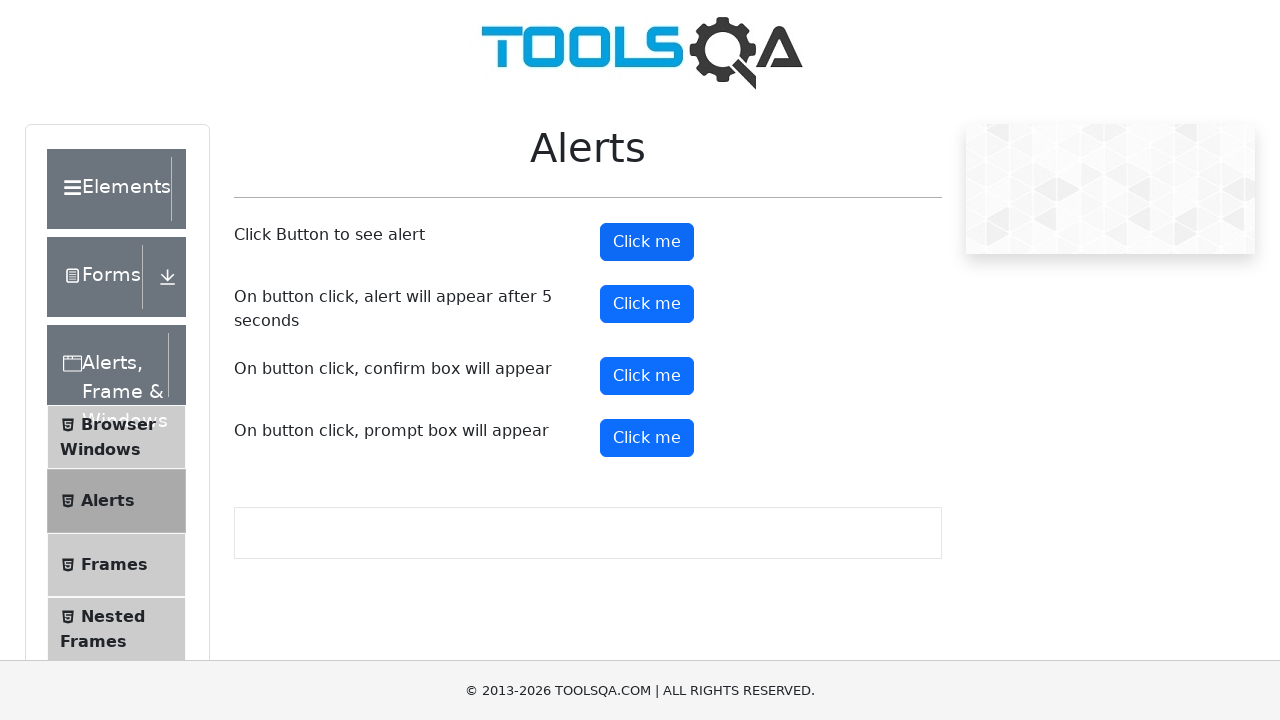

Set up dialog handler to accept alerts
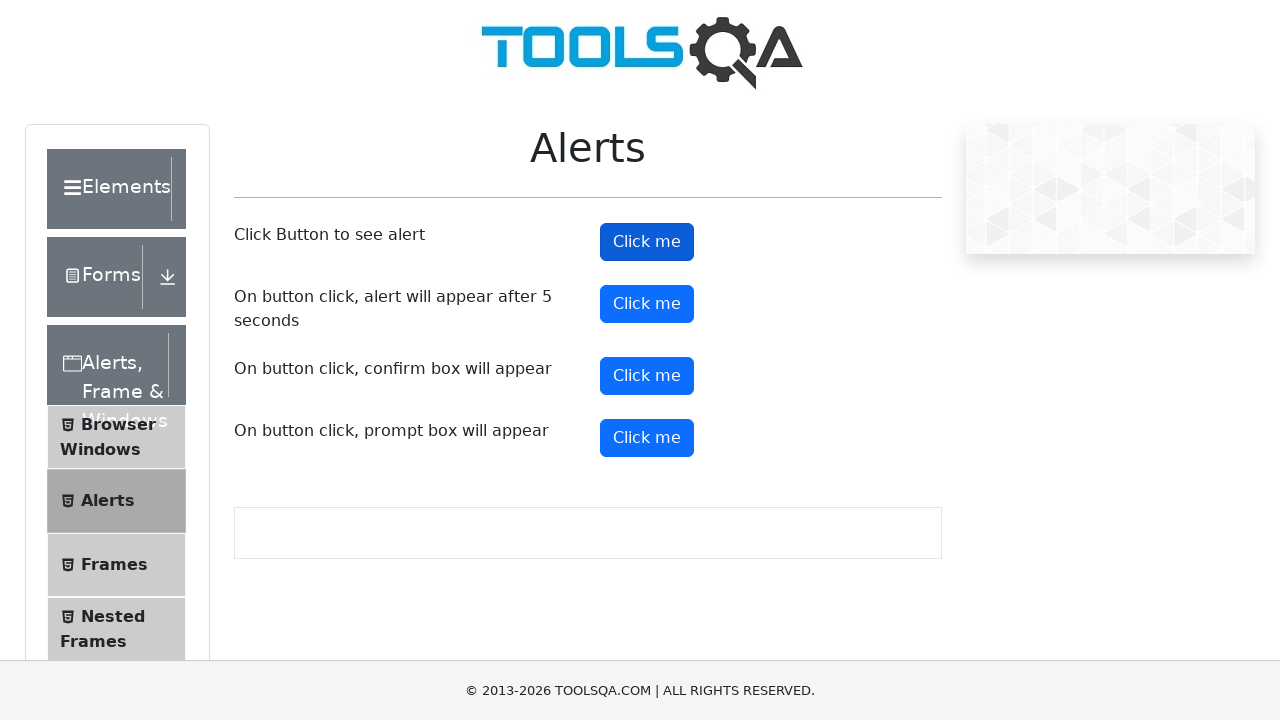

Waited 1 second for alert to be processed
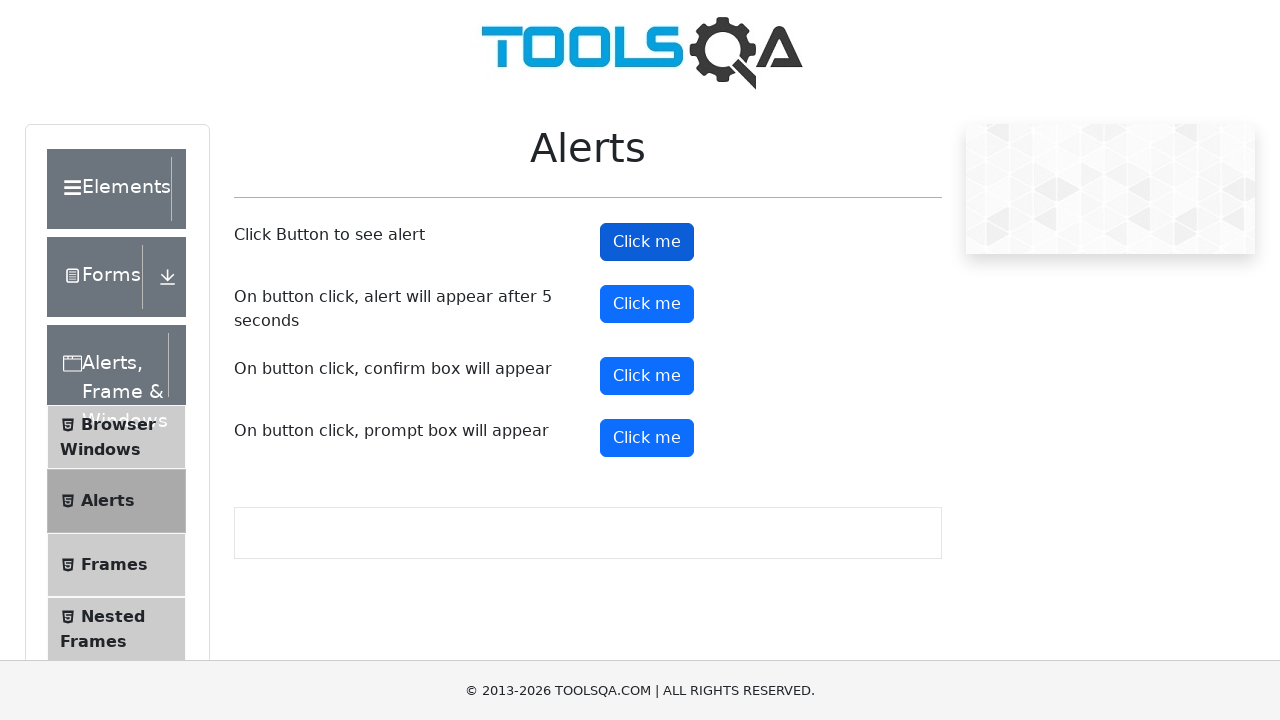

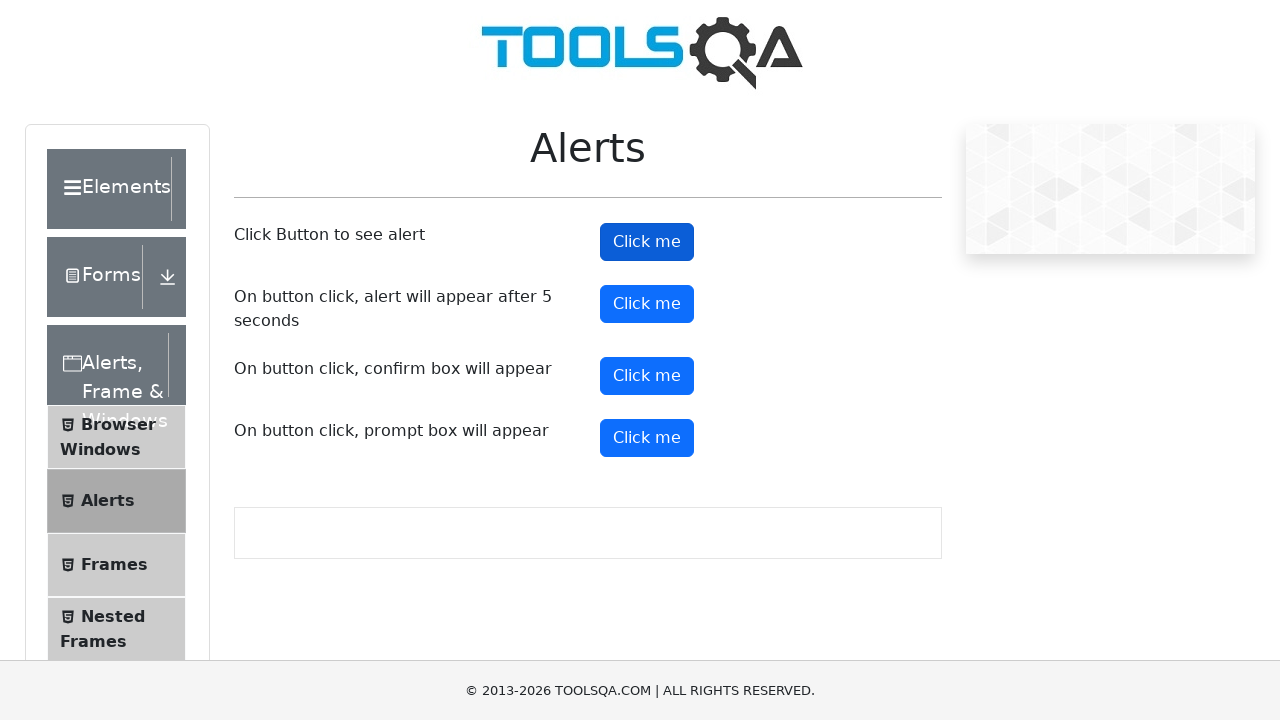